Tests the auto-suggest dropdown functionality by typing a partial country name and selecting "India" from the suggestions that appear

Starting URL: https://rahulshettyacademy.com/dropdownsPractise/

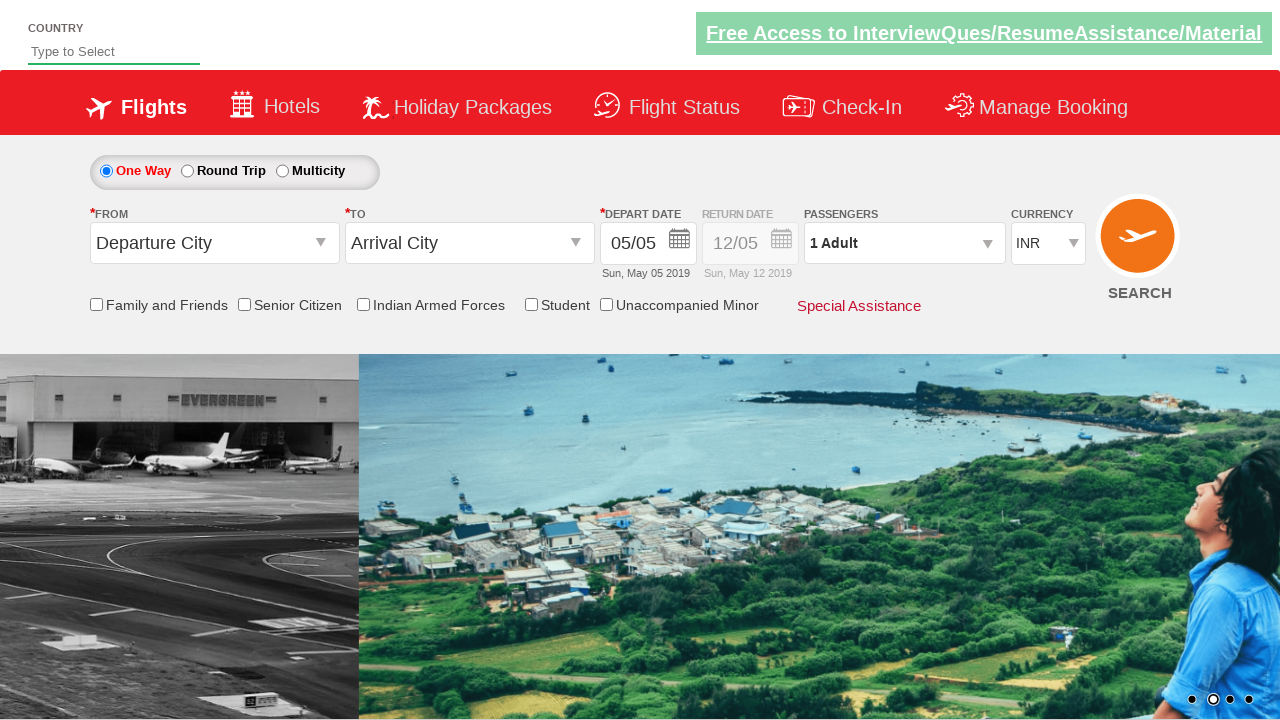

Typed 'Ind' in auto-suggest field to trigger dropdown on #autosuggest
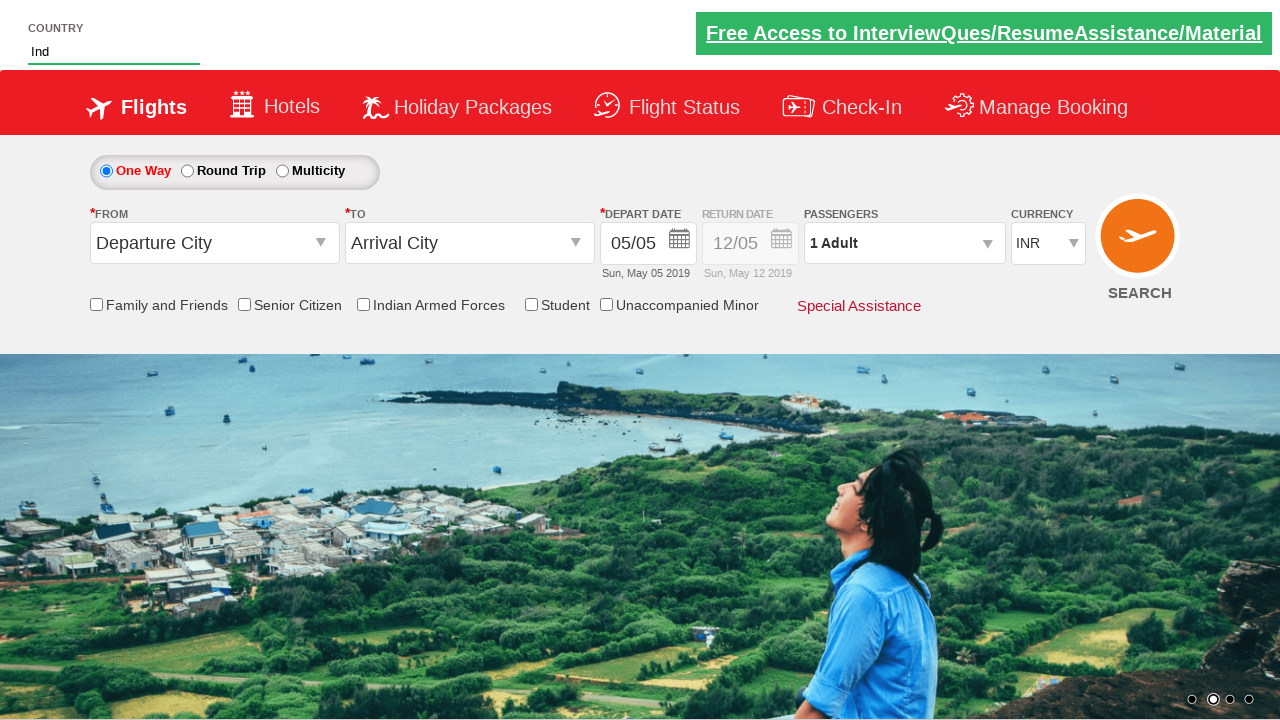

Auto-suggest dropdown options appeared
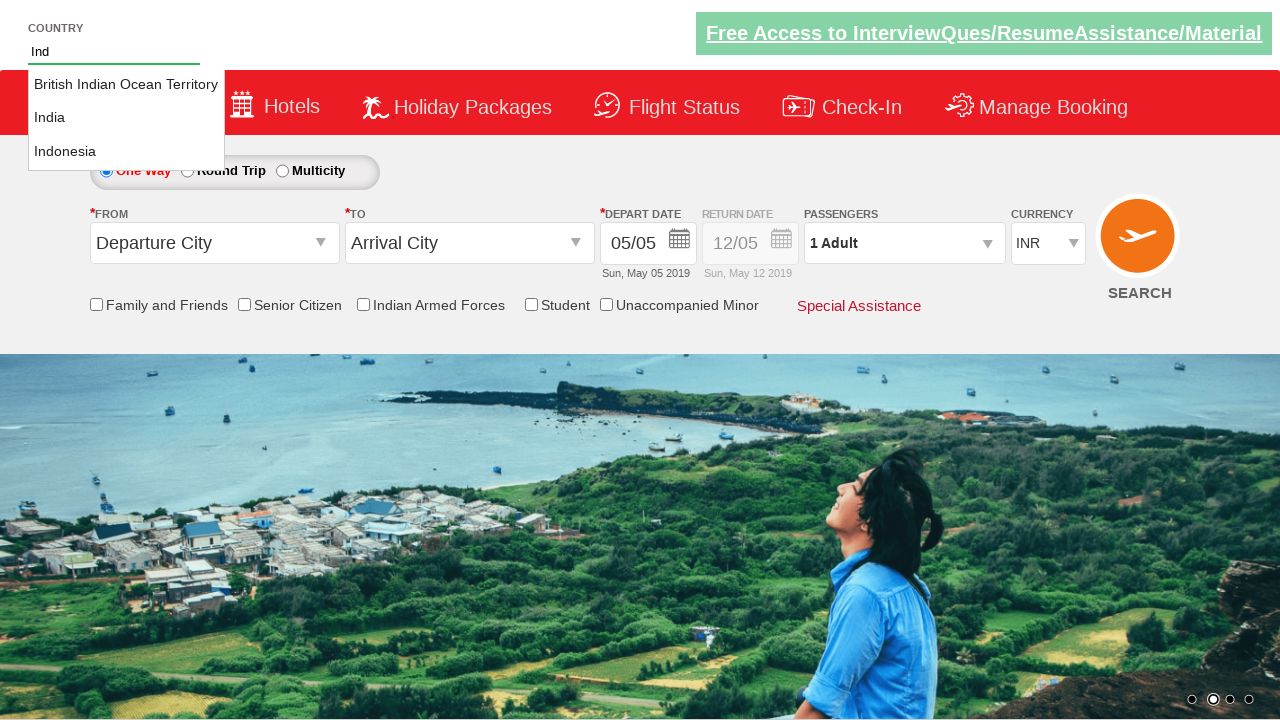

Selected 'India' from auto-suggest dropdown at (126, 118) on li.ui-menu-item a:text-is('India')
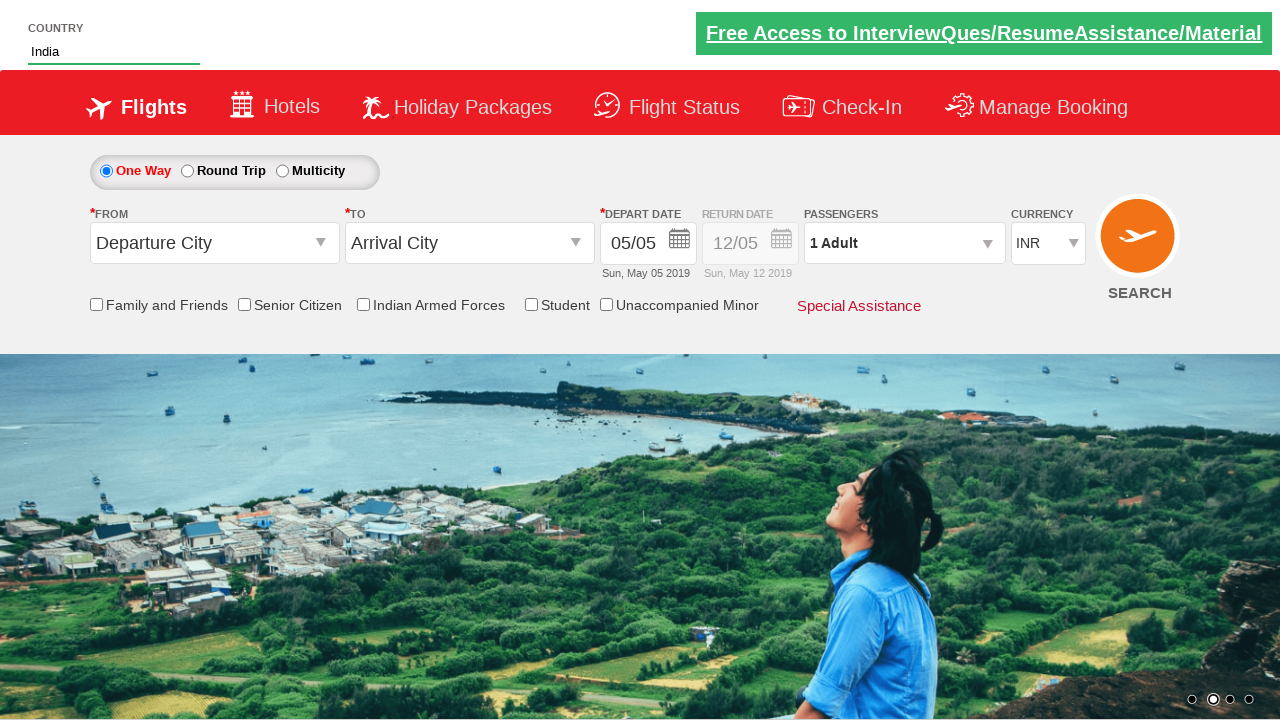

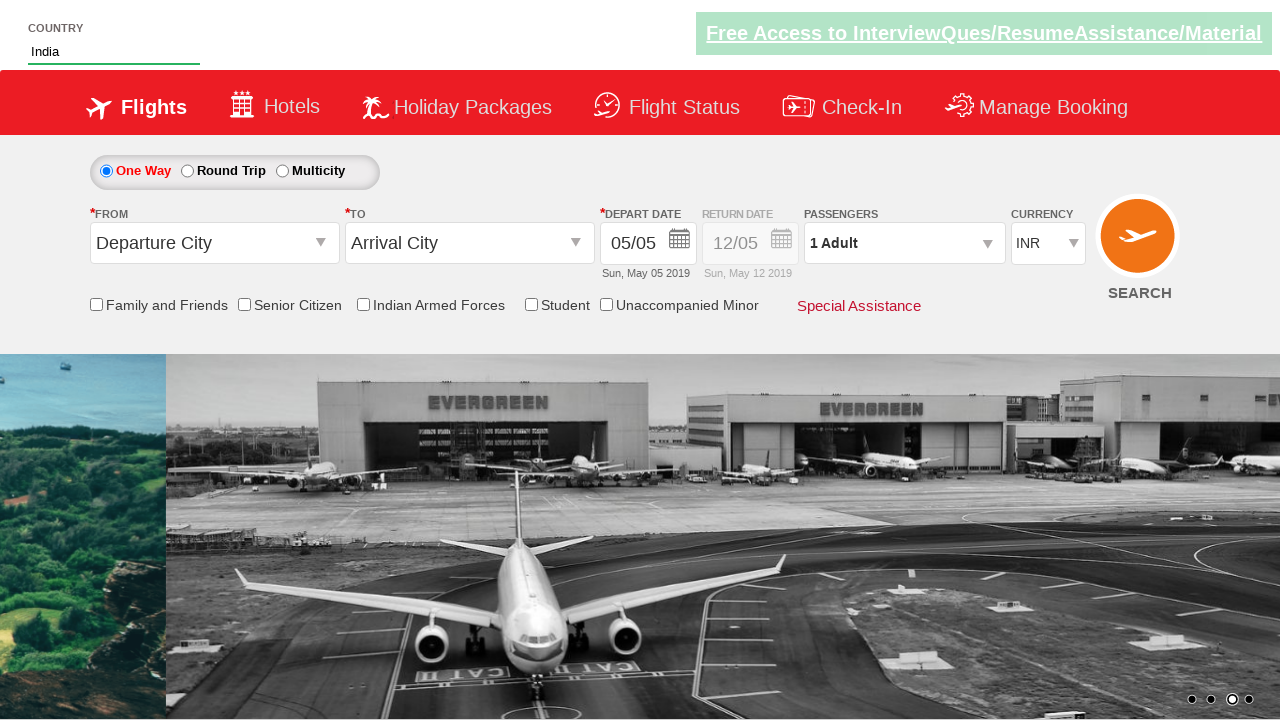